Tests mouse drawing functionality on Kleki canvas by performing drag operations to draw lines

Starting URL: http://kleki.com

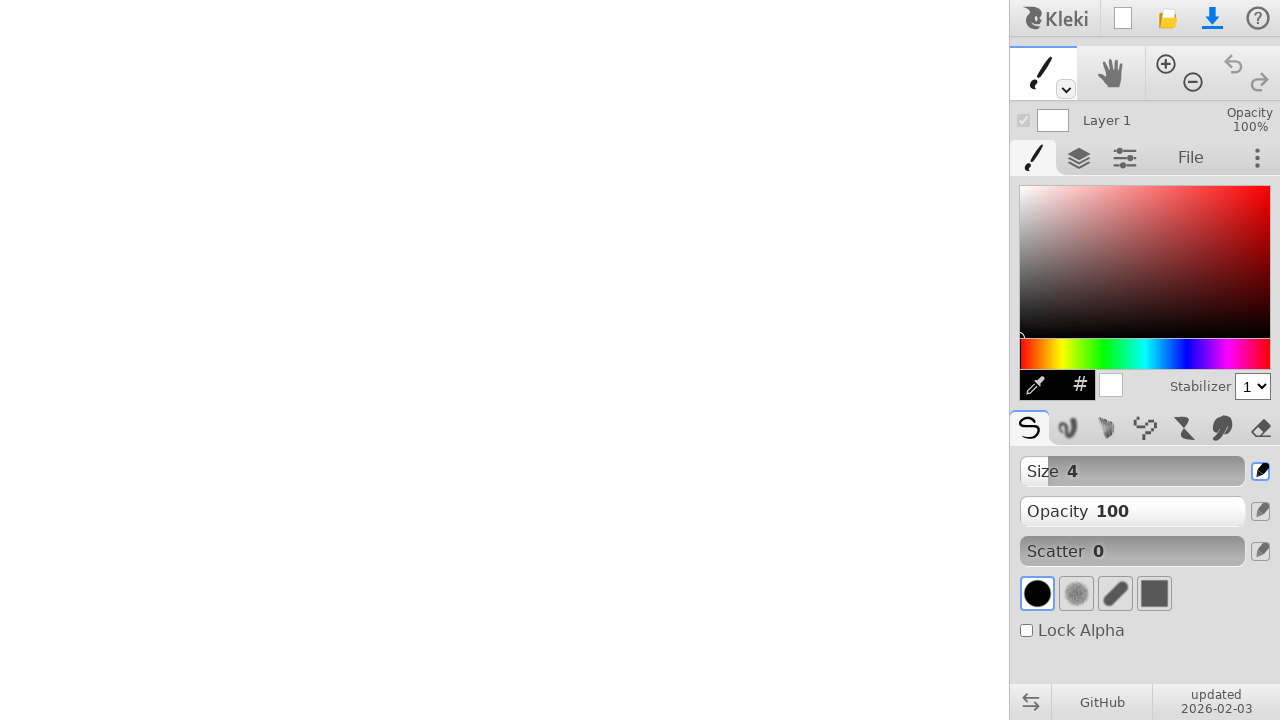

Canvas element loaded and ready
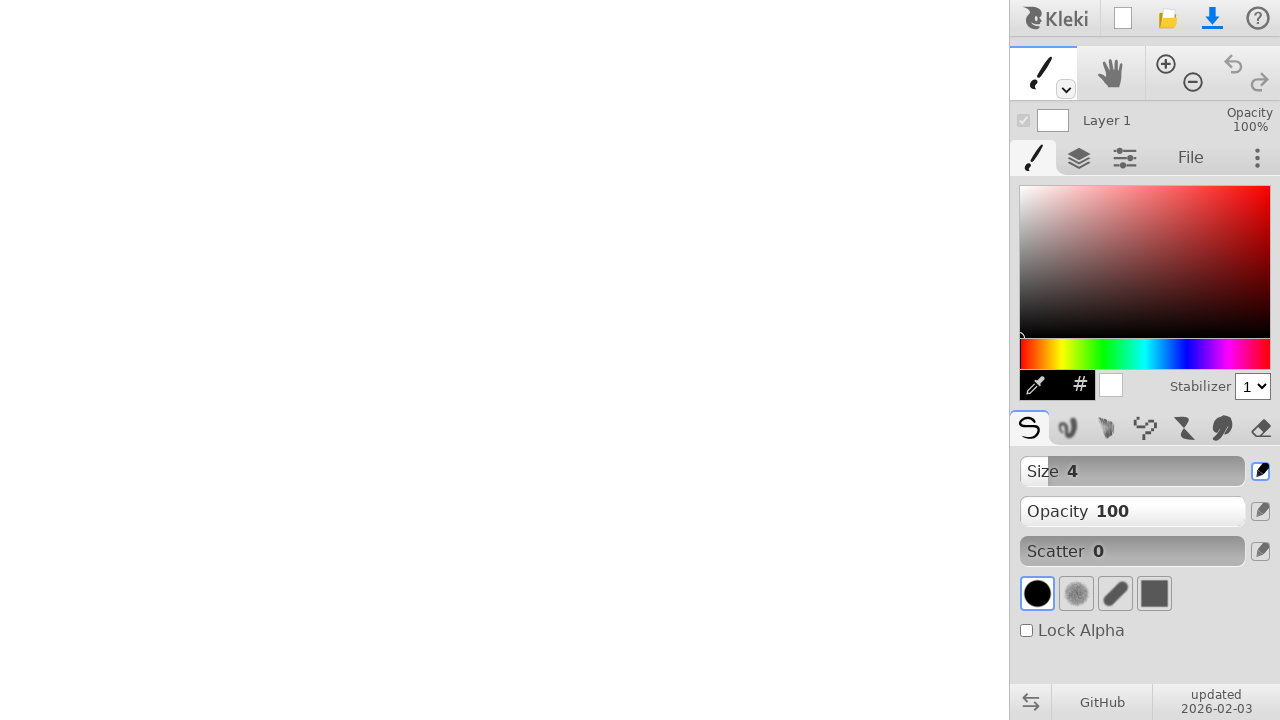

Located canvas element
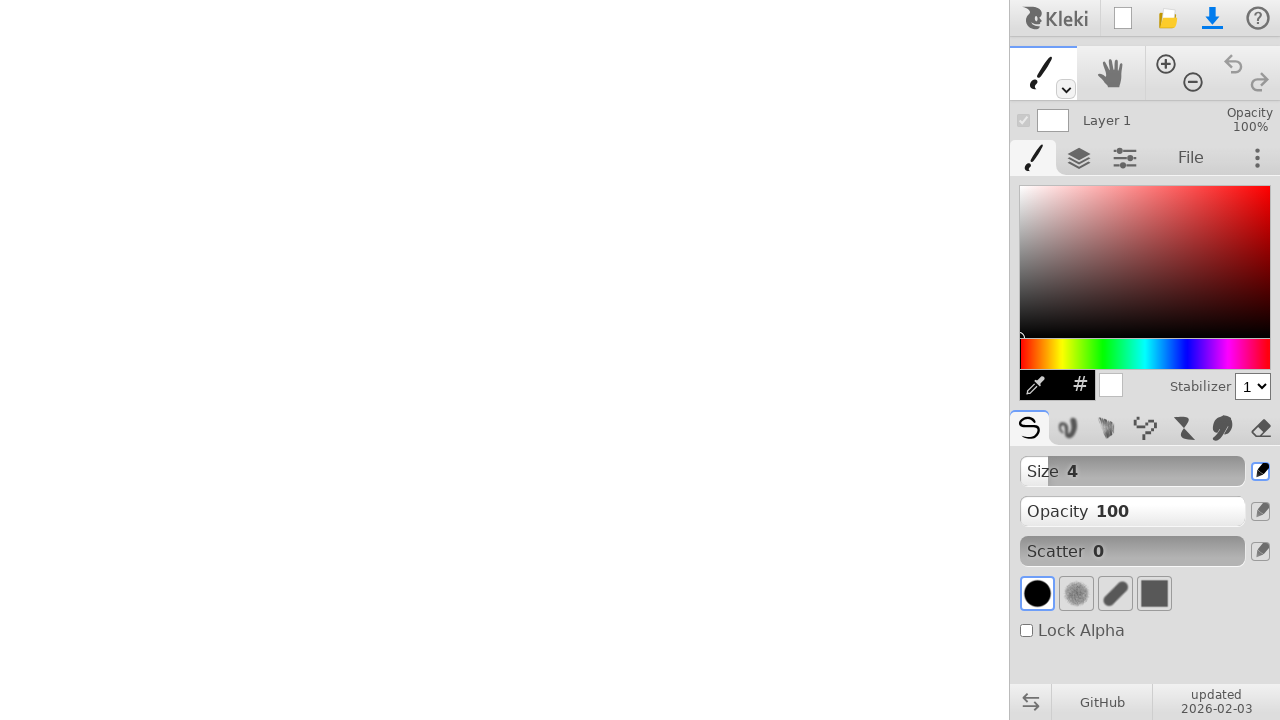

Hovered over canvas at position (300, 300) at (300, 300) on canvas >> nth=0
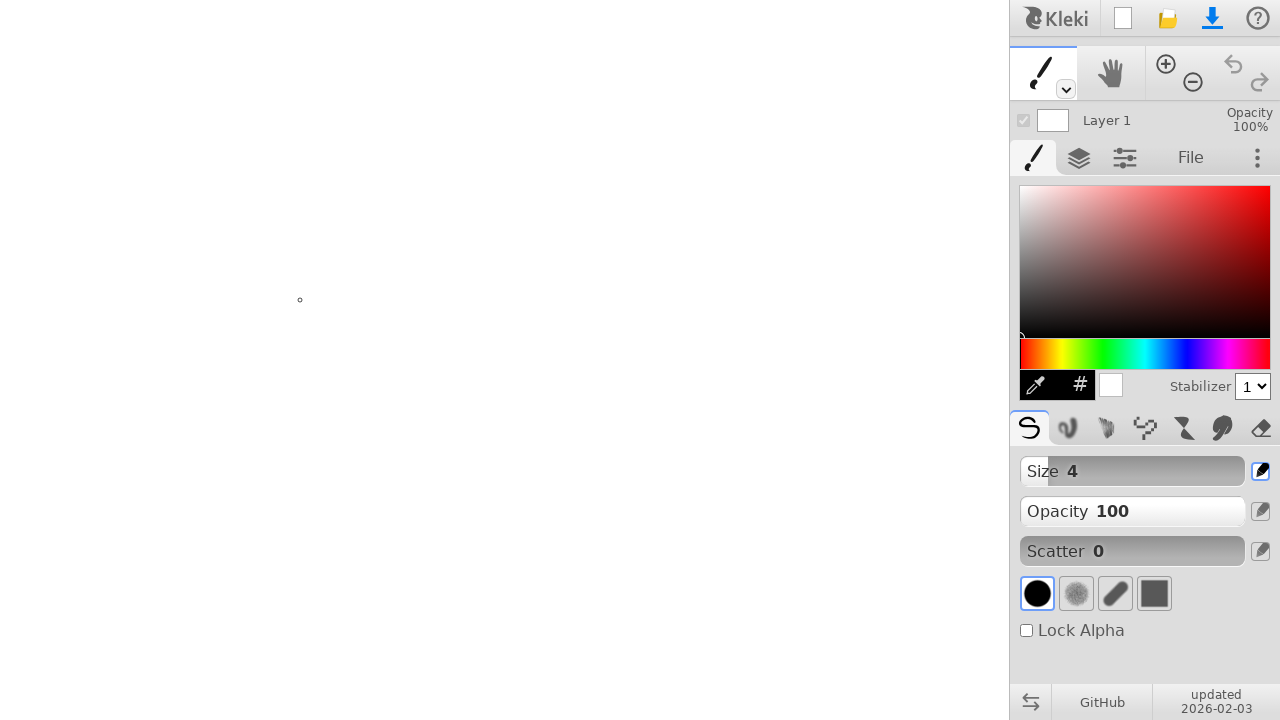

Mouse button pressed down at (300, 300)
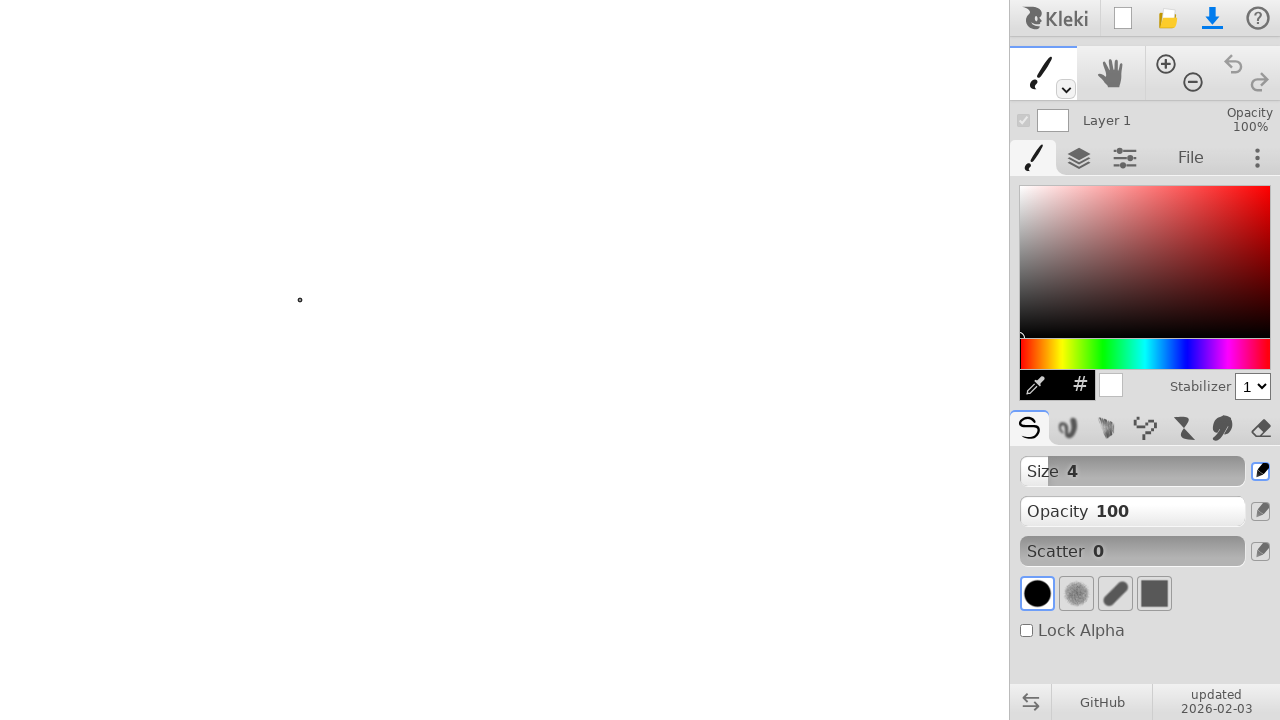

Mouse moved to position (400, 400) while drawing at (400, 400)
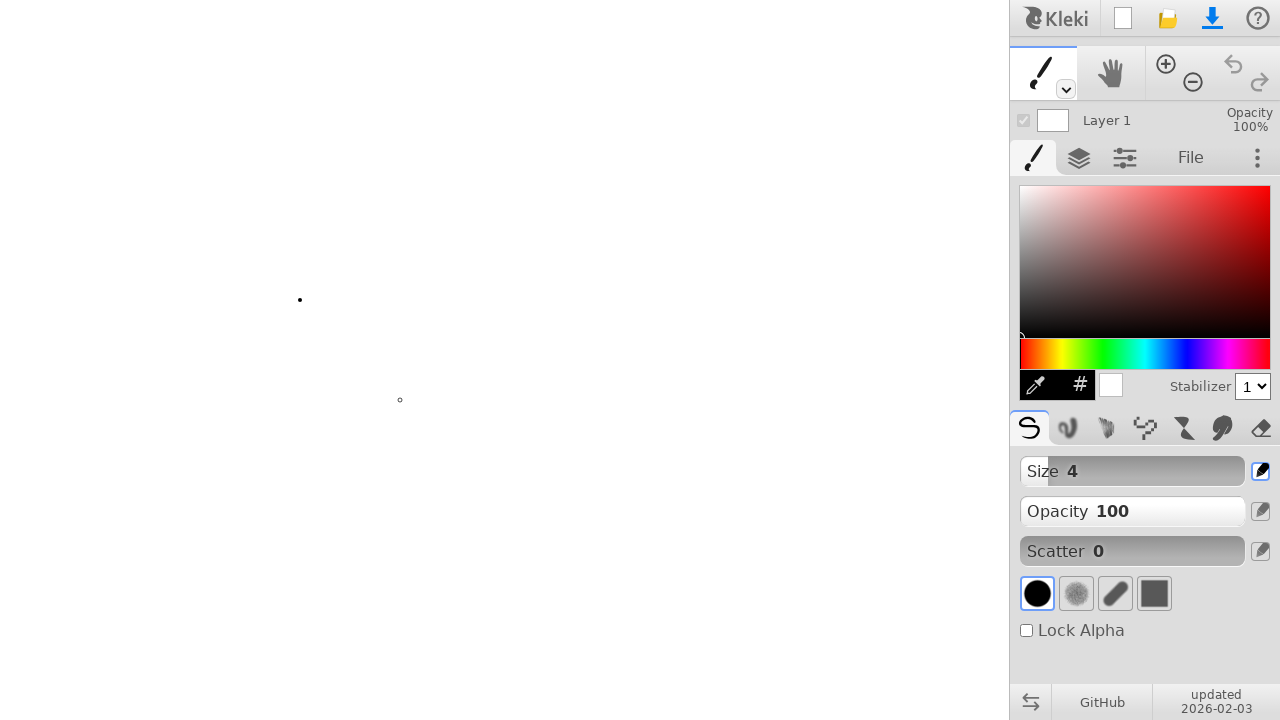

Mouse button released - first line drawn at (400, 400)
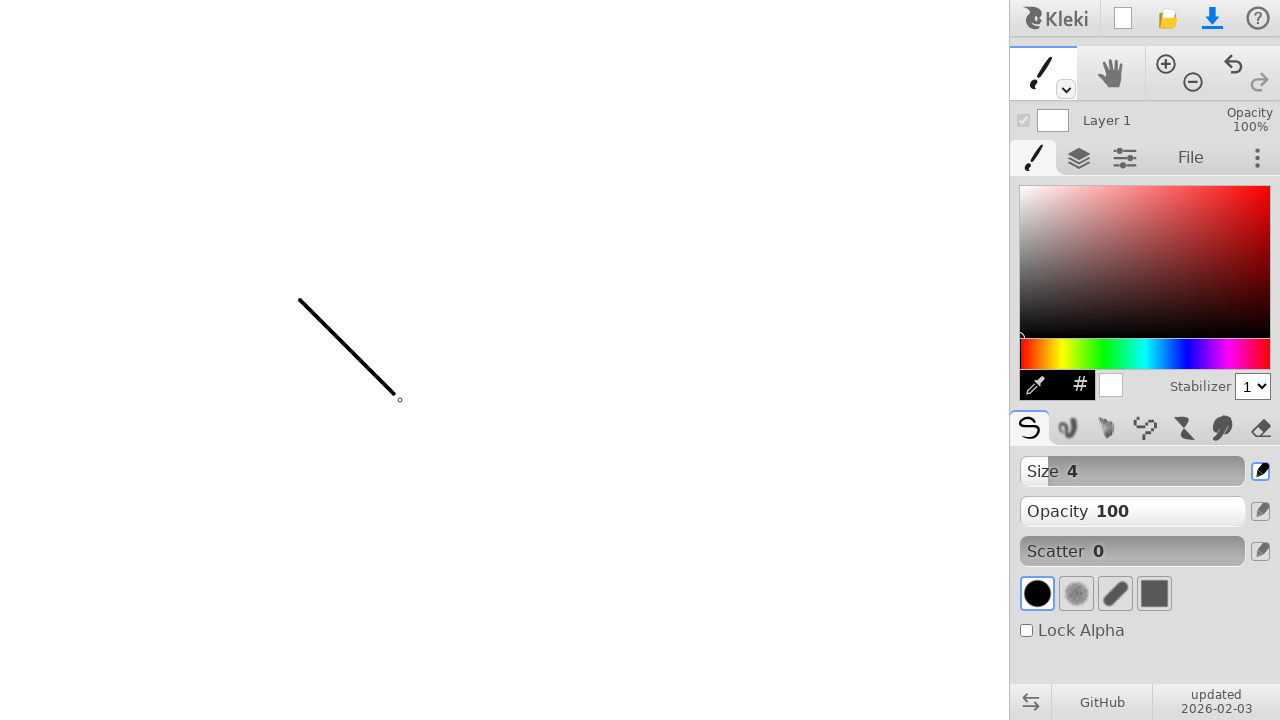

Hovered over canvas at position (300, 400) at (300, 400) on canvas >> nth=0
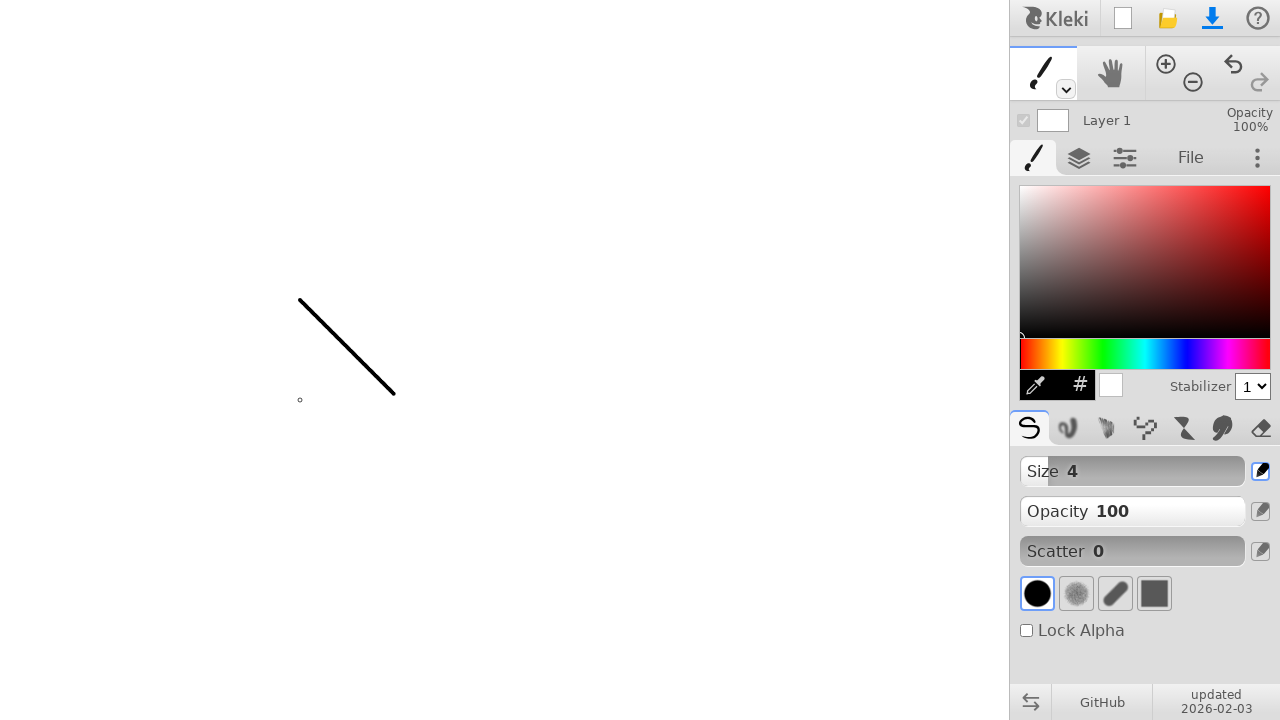

Mouse button pressed down at (300, 400)
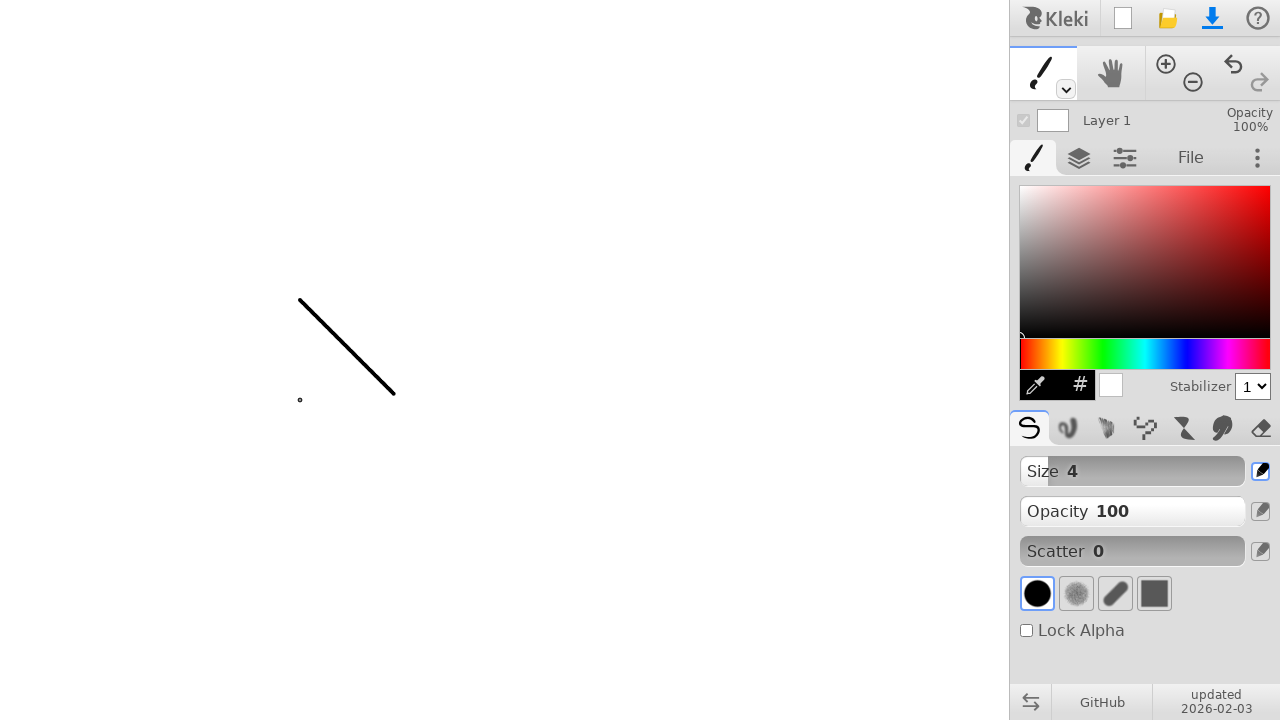

Mouse moved to position (400, 300) while drawing at (400, 300)
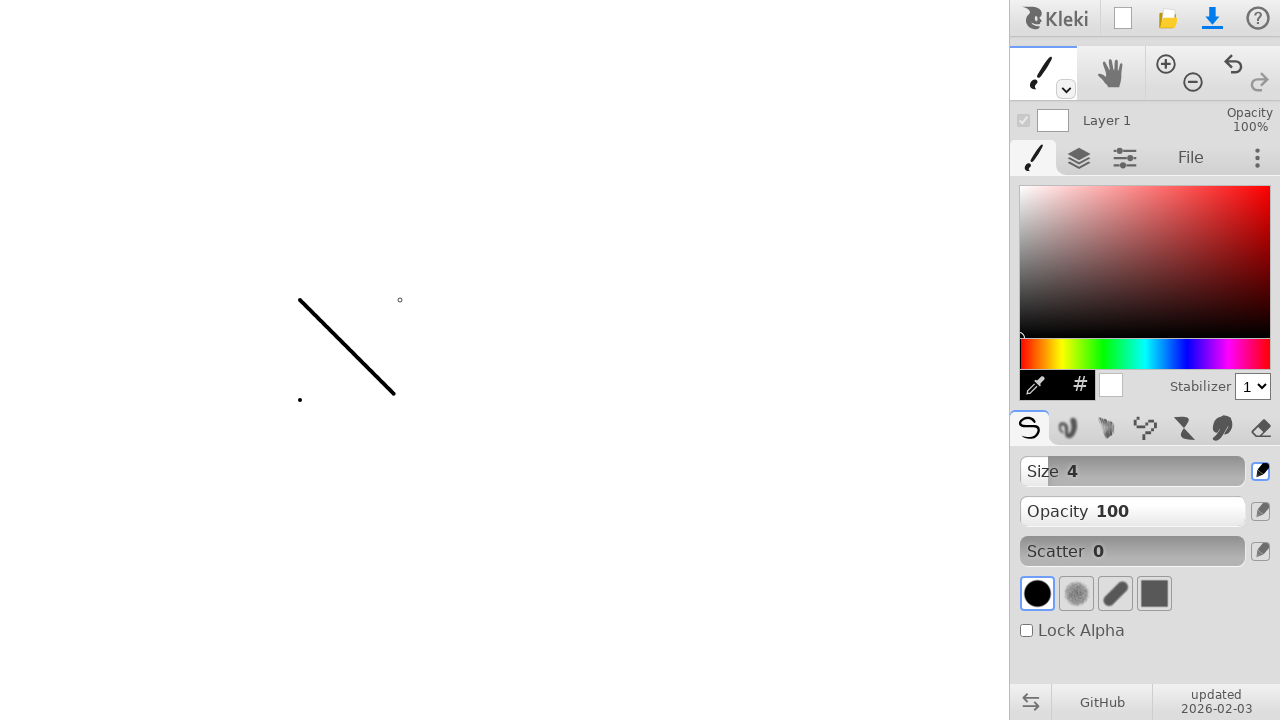

Mouse button released - second line drawn at (400, 300)
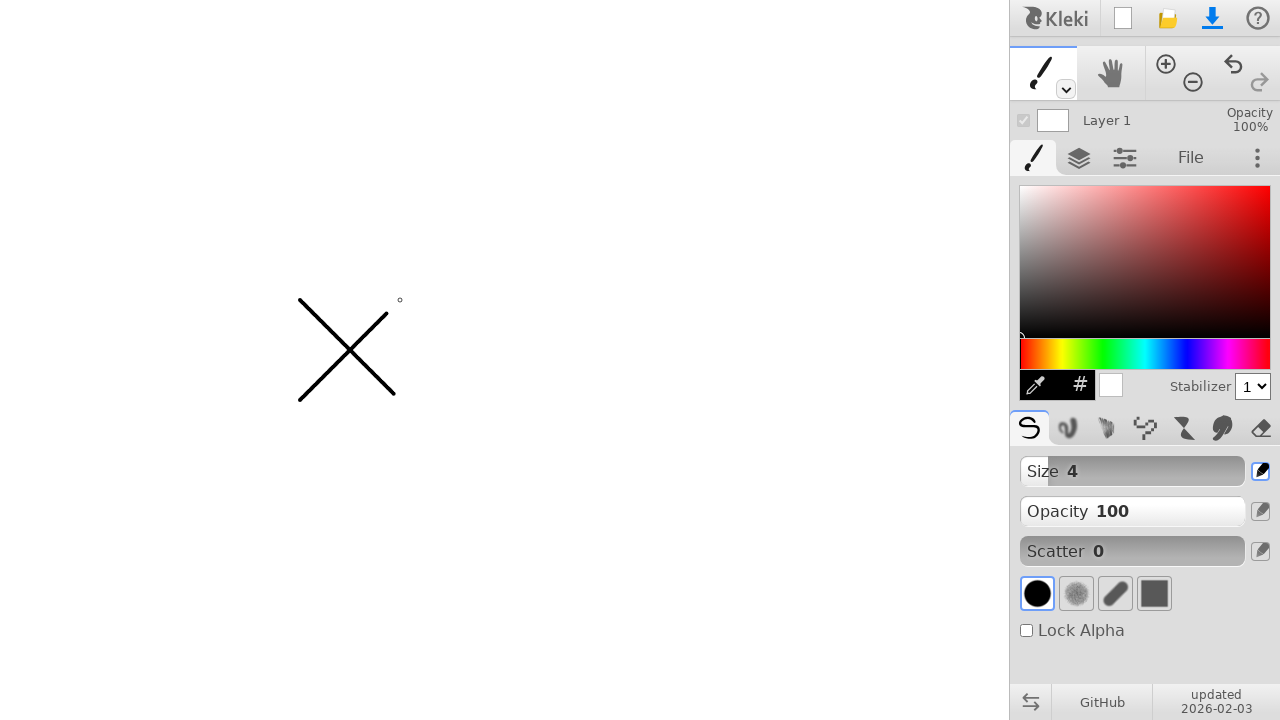

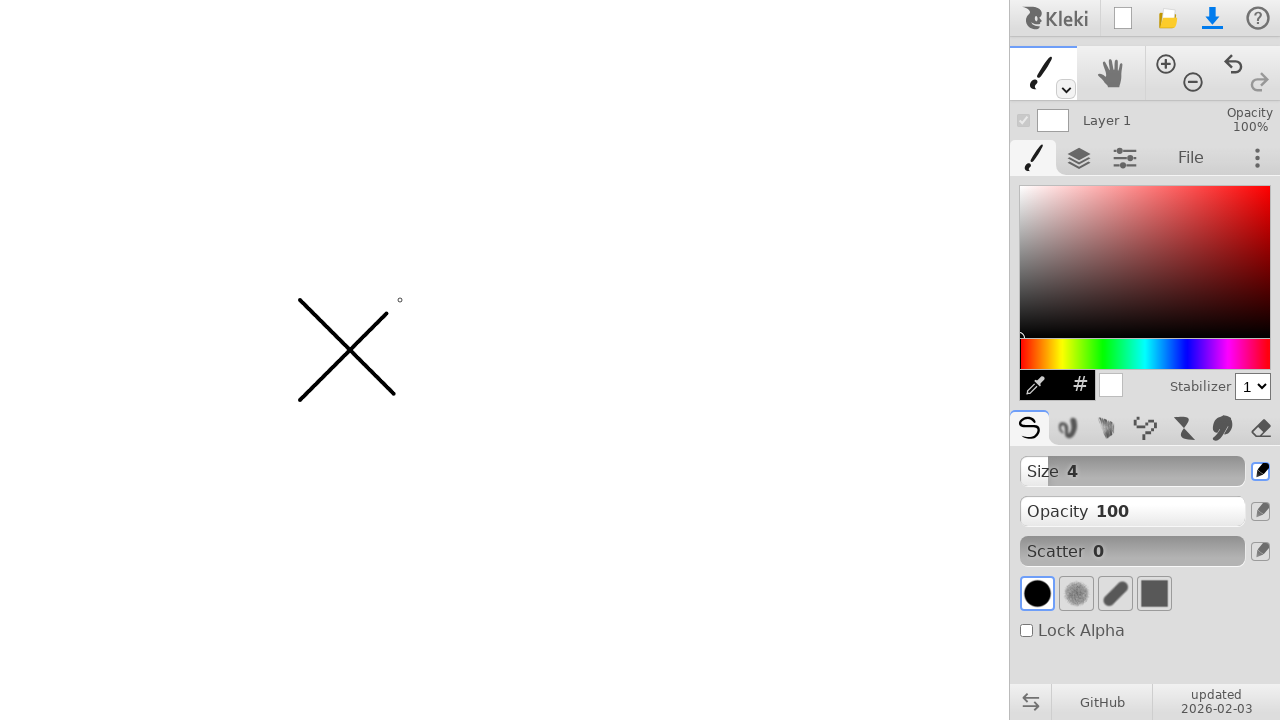